Tests the registration form on the Indian government grievance portal by filling in name, address, pincode, selecting gender, and choosing state and district from dropdown menus.

Starting URL: https://pgportal.gov.in/Registration

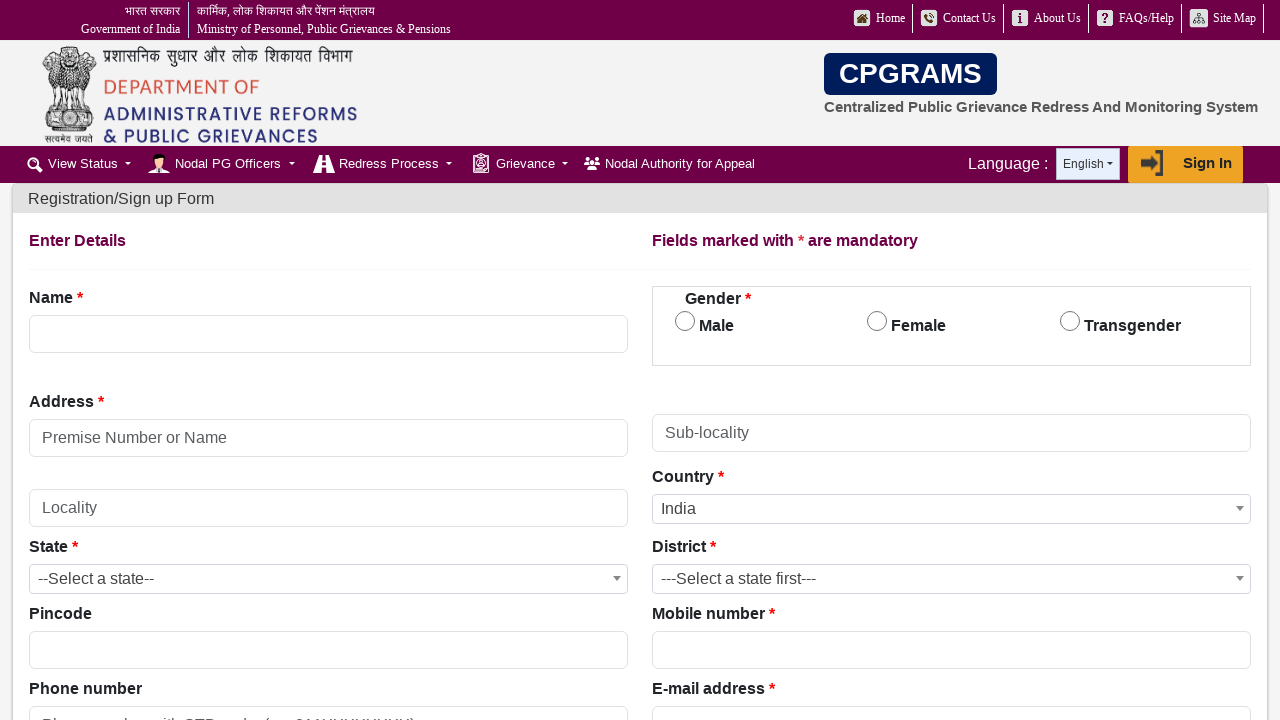

Filled name field with 'Rajesh Kumar' on input[data-val-onlywhitespace='Please provide a valid Model_Name']
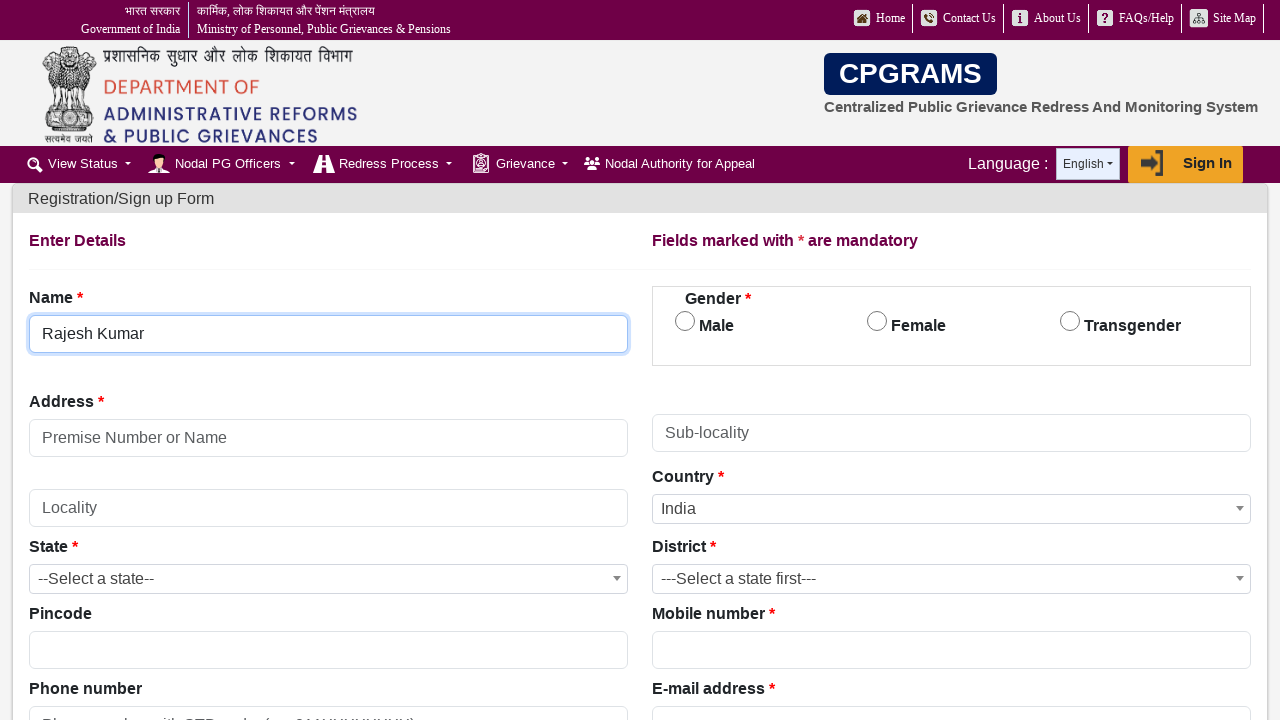

Filled premise/address field with 'Vijayawada' on input[placeholder='Premise Number or Name']
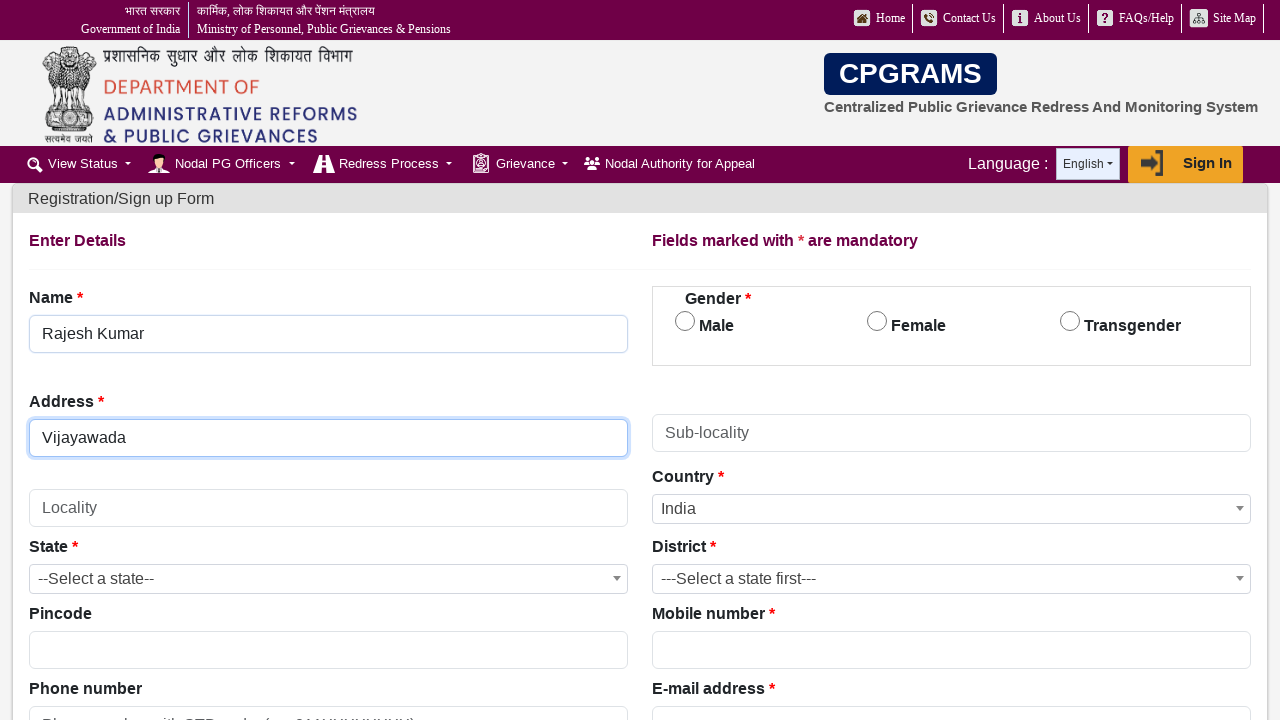

Filled pincode field with '522001' on input#Pincode
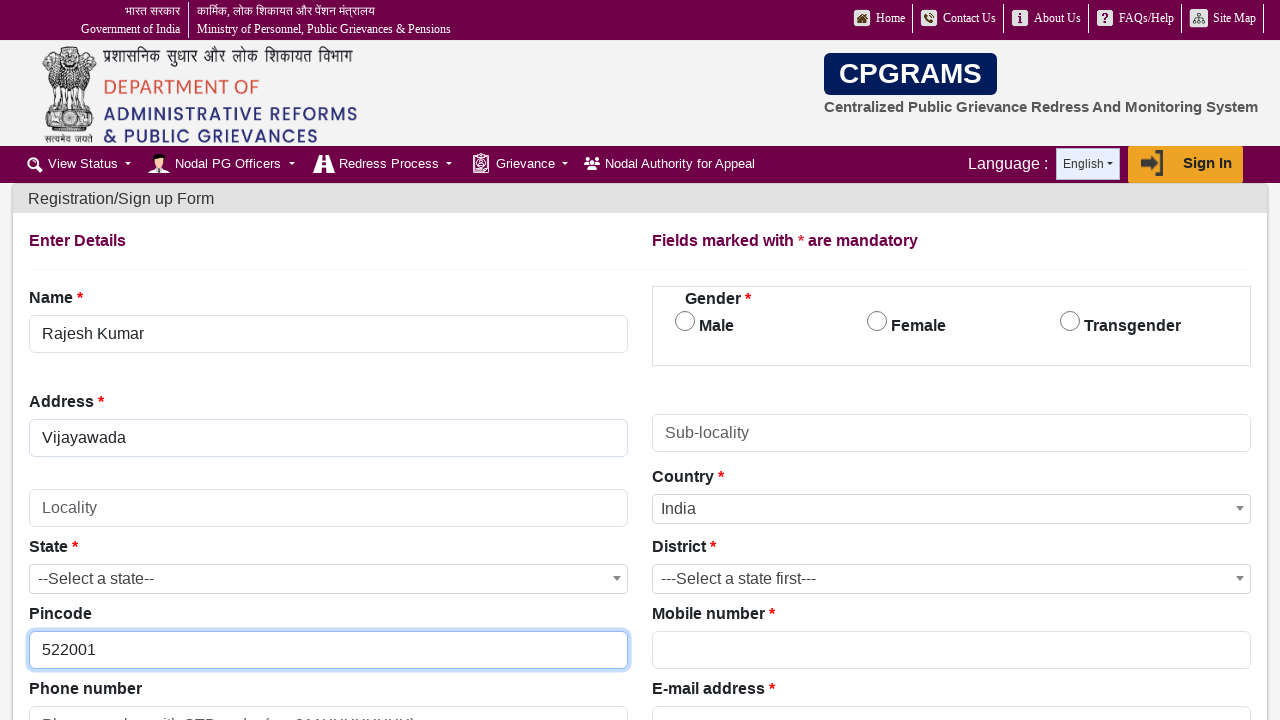

Selected male gender option at (685, 321) on input#Sex_M
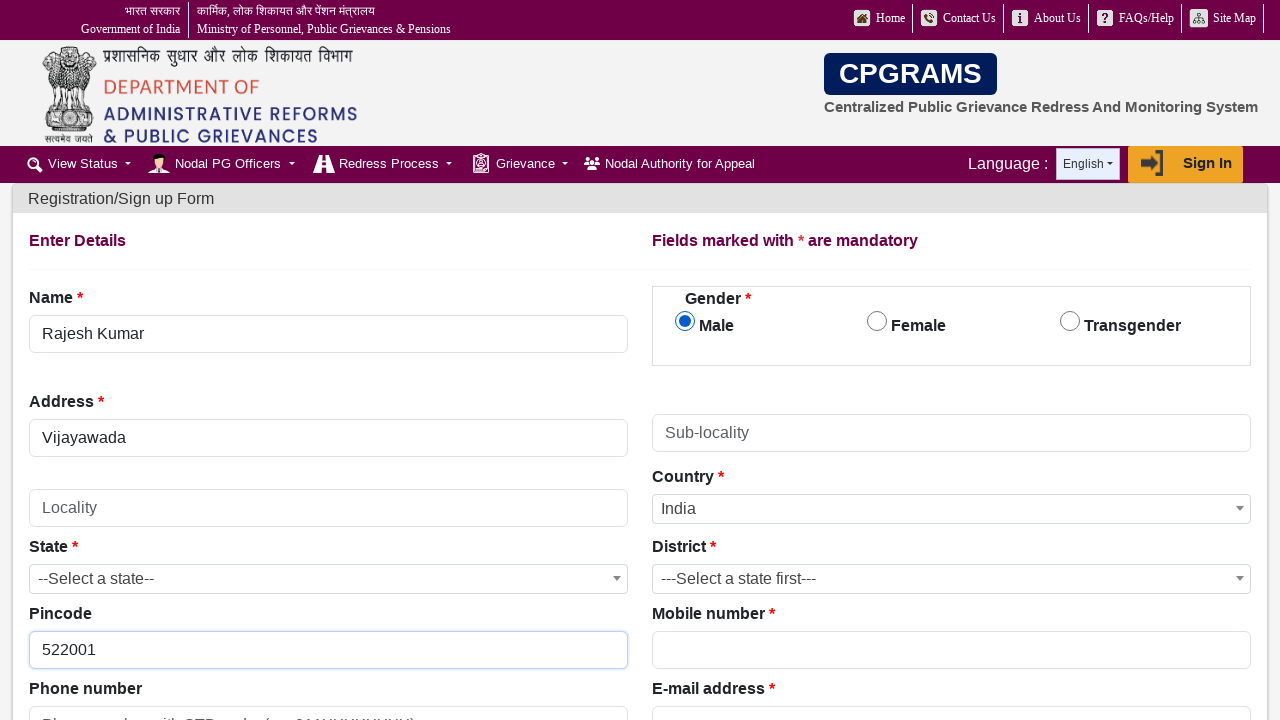

Clicked on state dropdown at (328, 579) on xpath=//span[text()='--Select a state--']
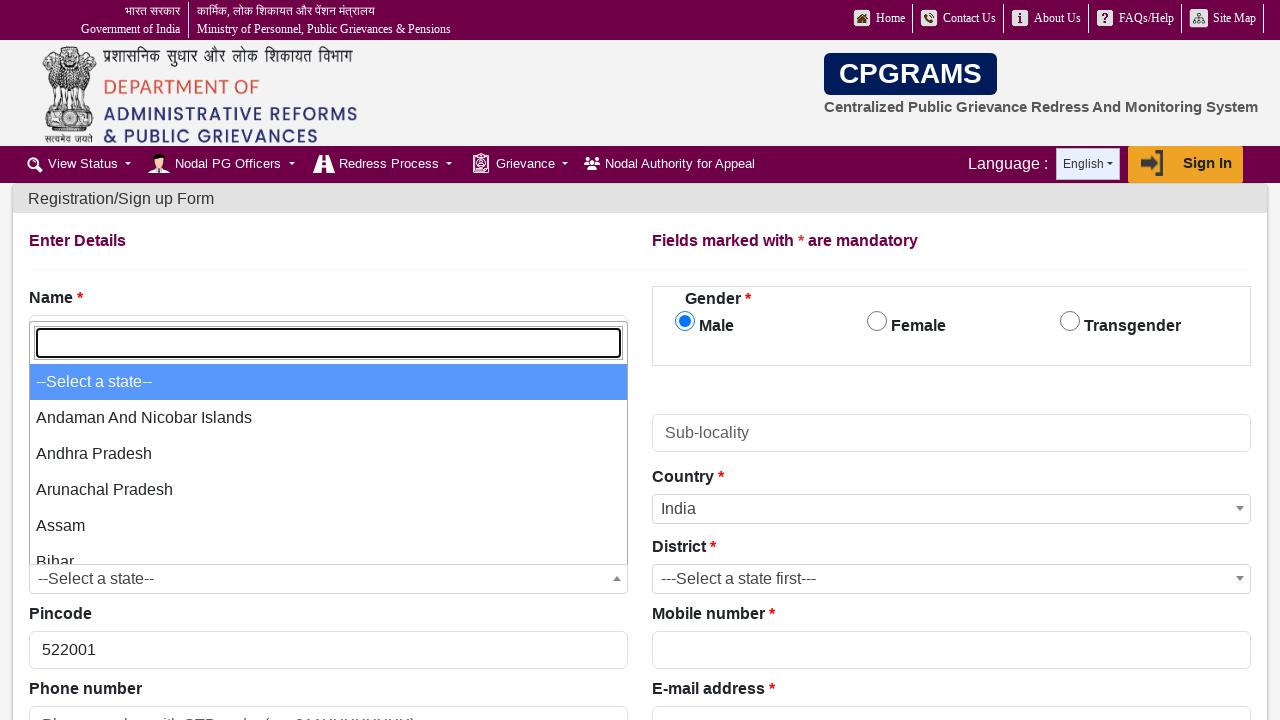

State dropdown options loaded
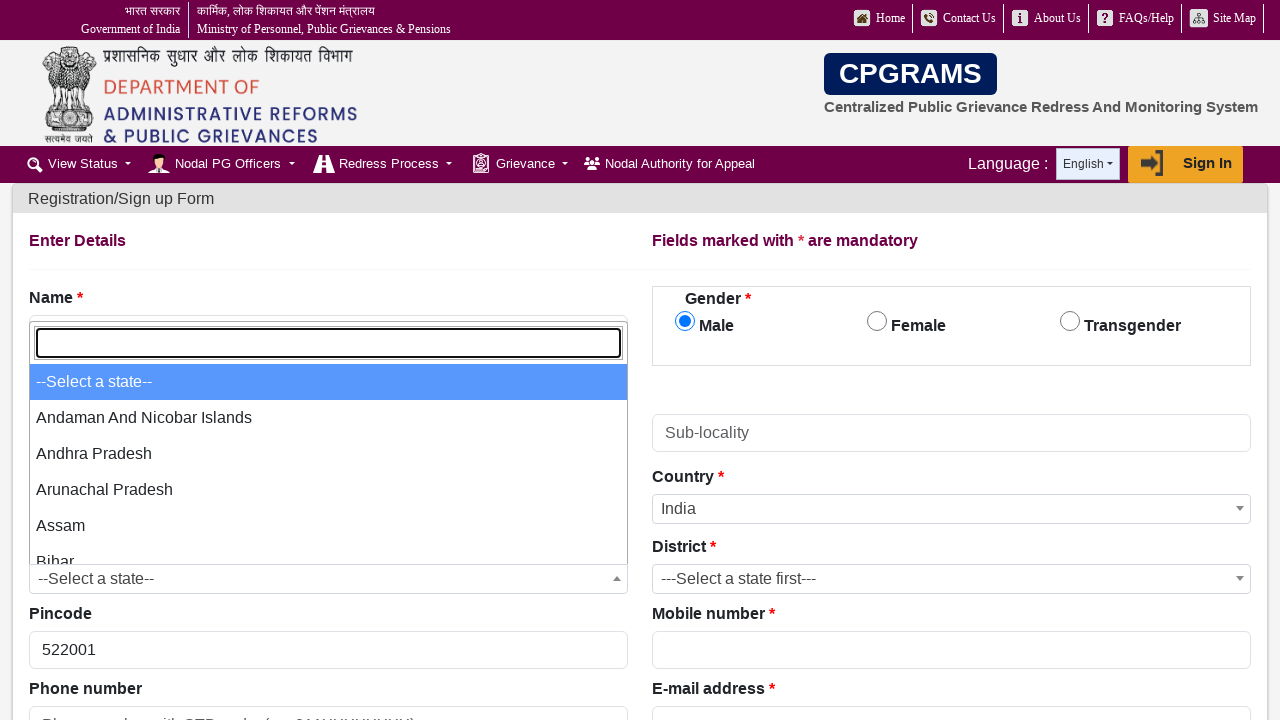

Selected 'Andhra Pradesh' from state dropdown at (328, 454) on xpath=//ul[@class='select2-results__options']//li[text()='Andhra Pradesh']
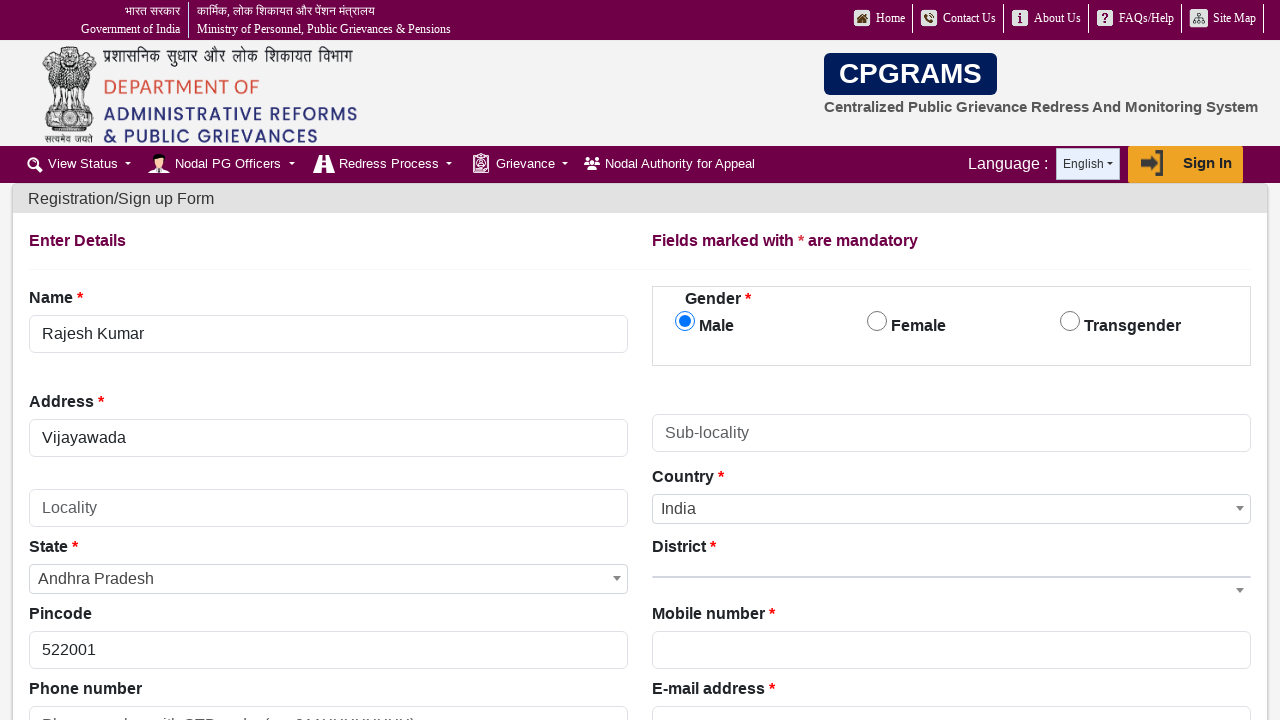

Clicked on district dropdown at (952, 579) on xpath=//span[text()='--Select one--']
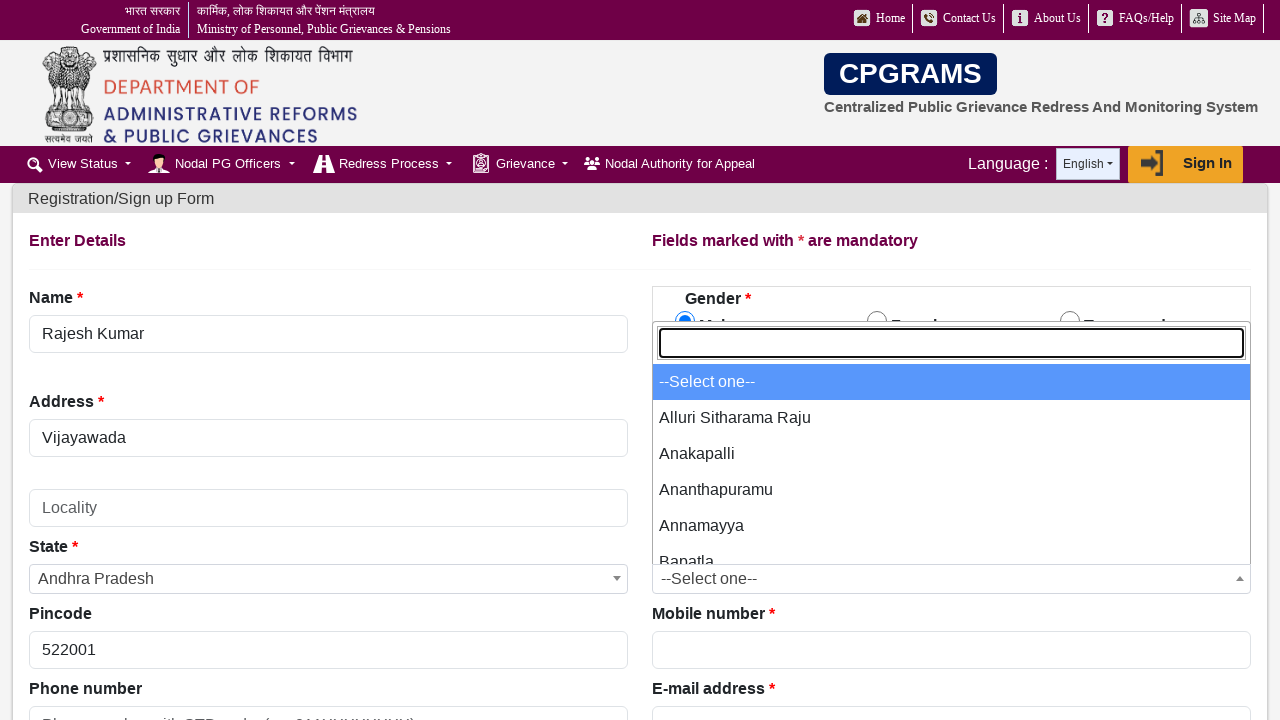

District dropdown options loaded
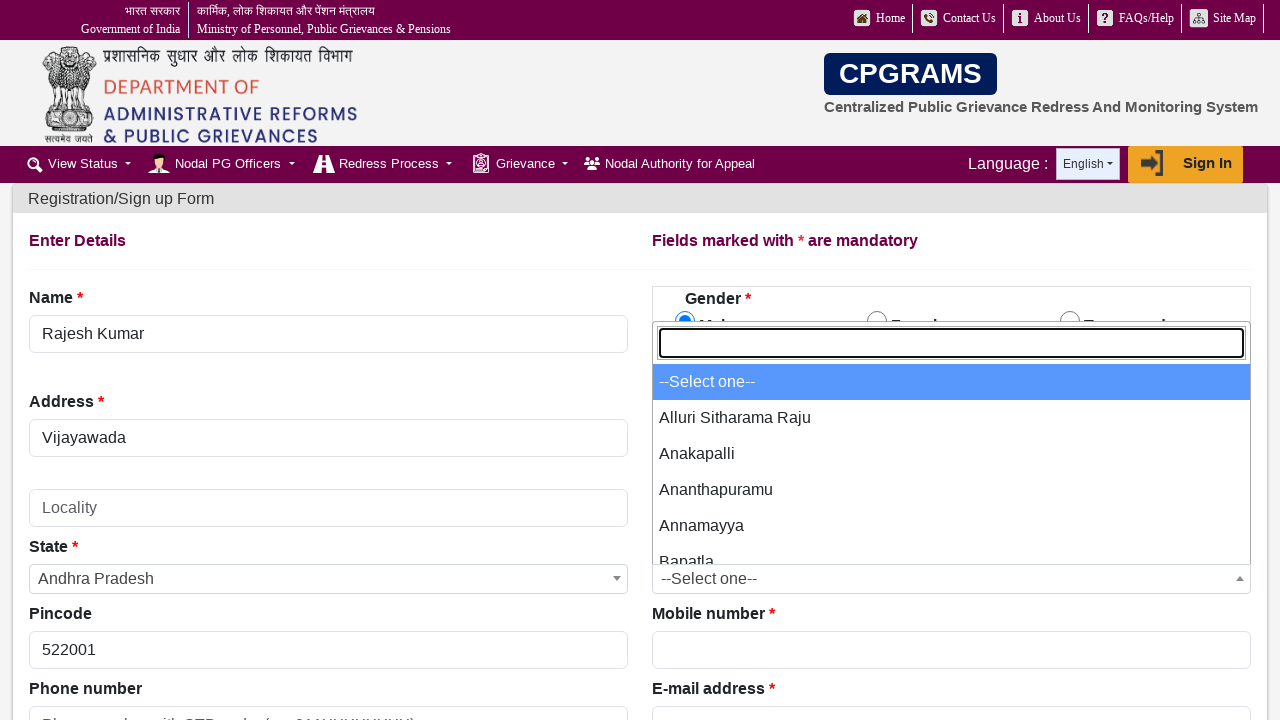

Selected 'Chittoor' from district dropdown at (952, 464) on xpath=//ul[@class='select2-results__options']//li[text()='Chittoor']
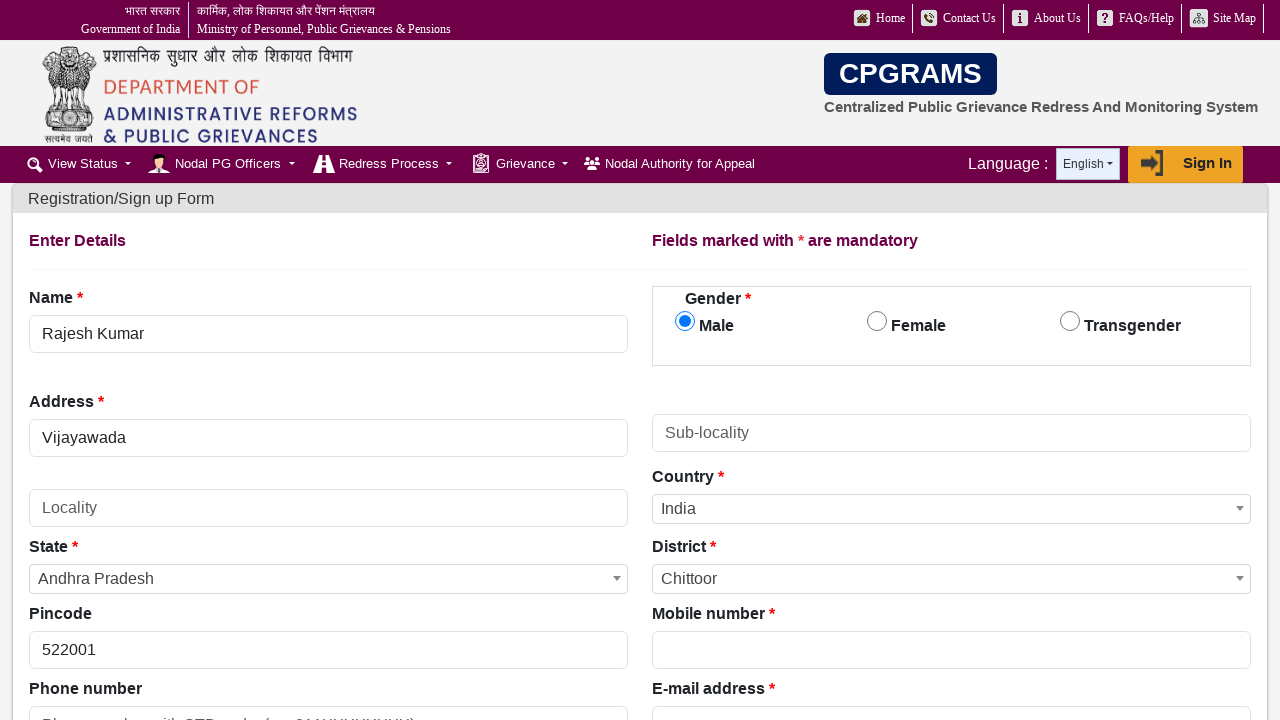

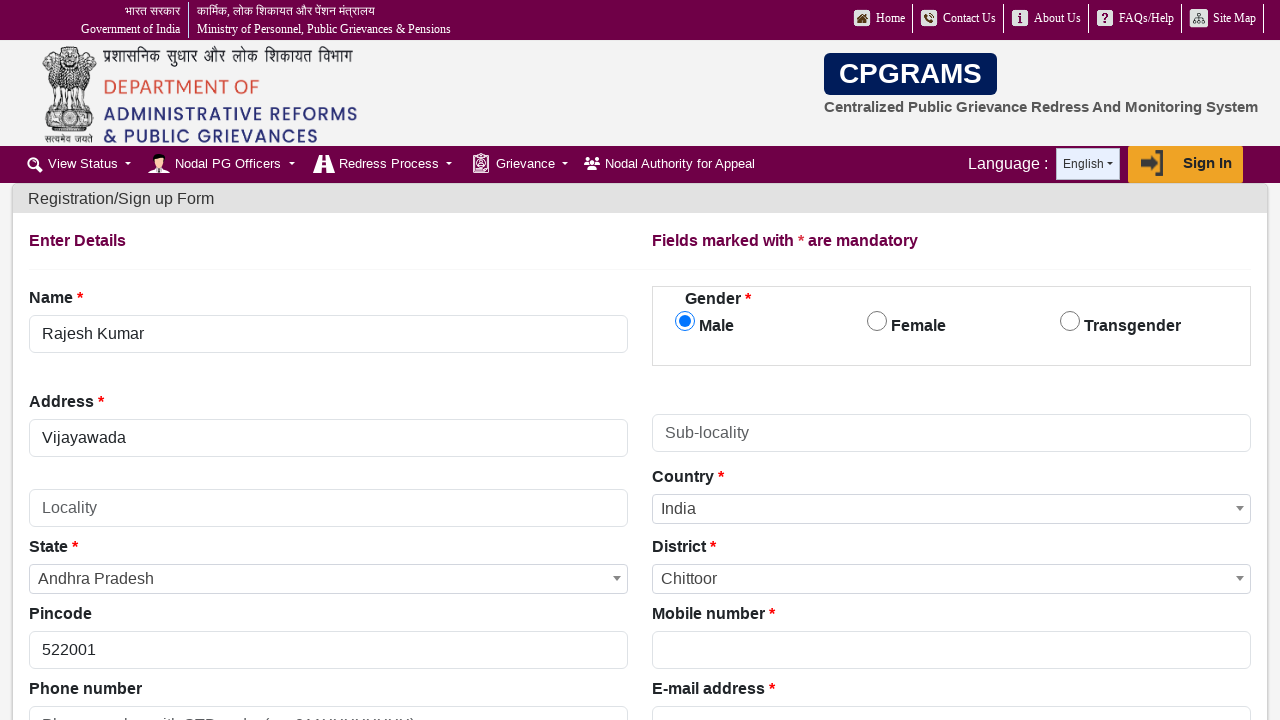